Navigates to Entry Ad page and makes the restart-ad button visible

Starting URL: https://the-internet.herokuapp.com

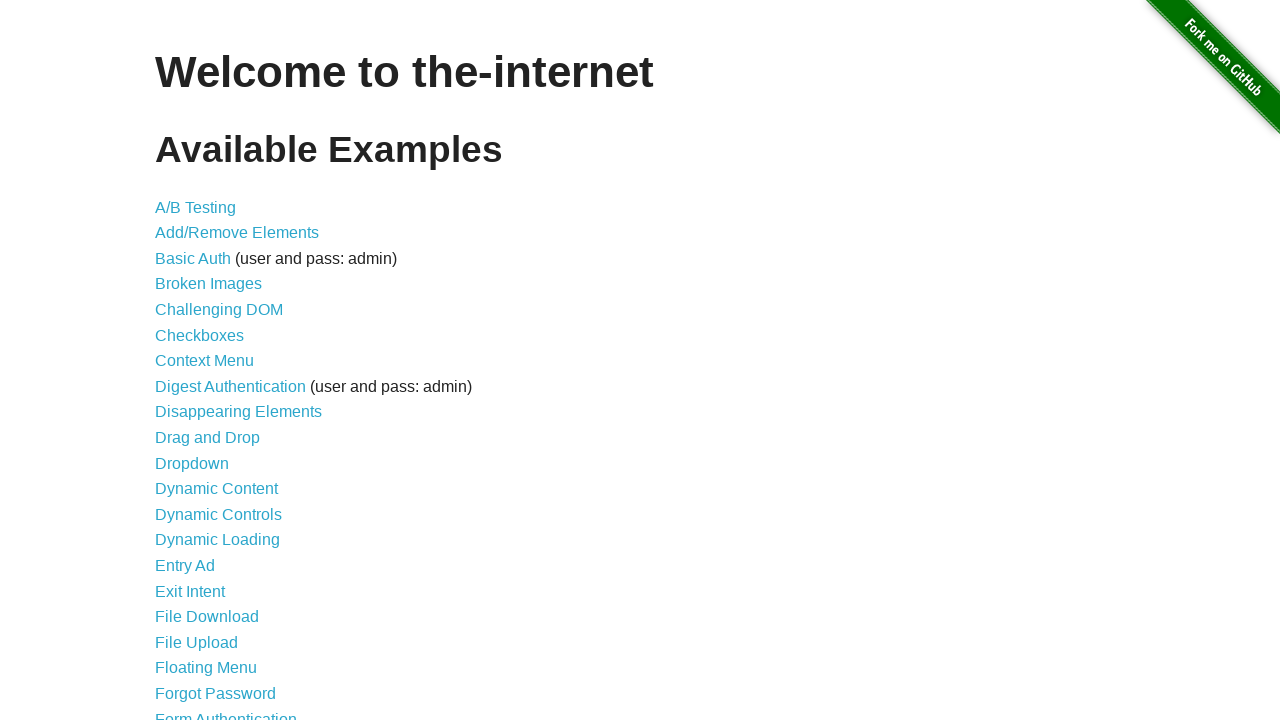

Navigated to The Internet homepage
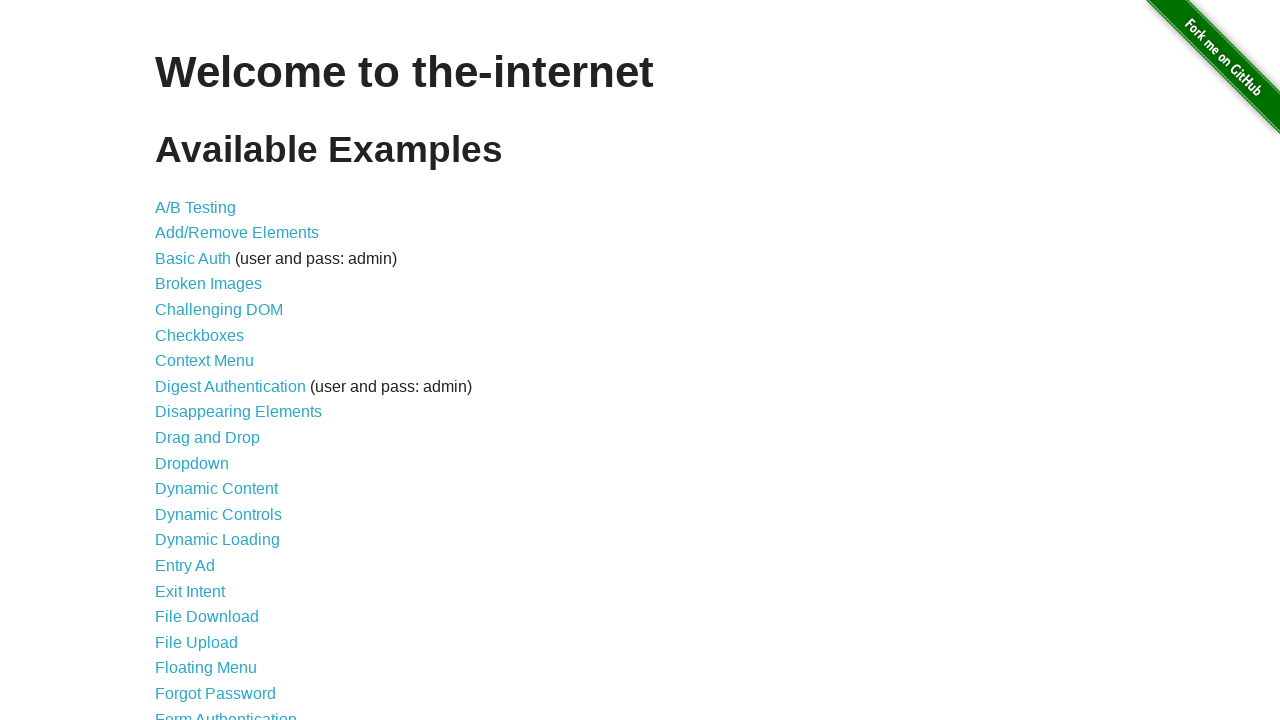

Clicked on Entry Ad link at (185, 566) on text=Entry Ad
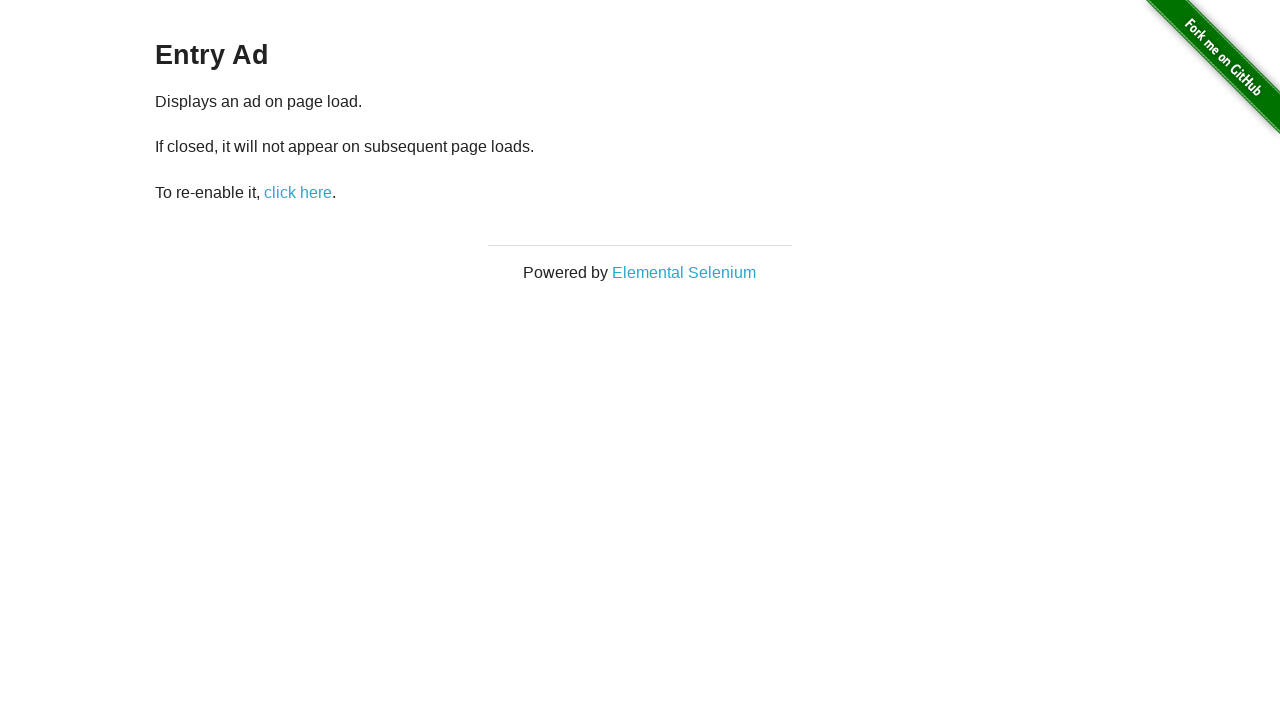

Clicked on Entry Ad heading at (640, 56) on h3:has-text('Entry Ad')
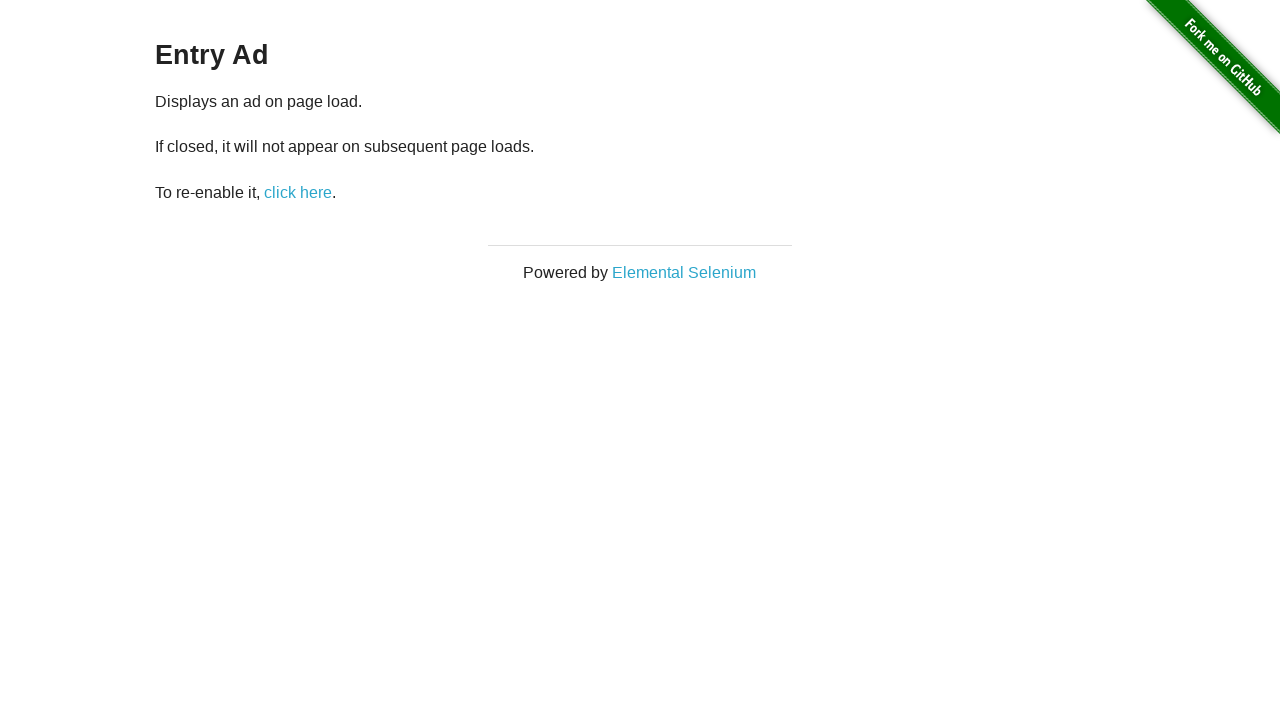

Made restart-ad button visible using JavaScript
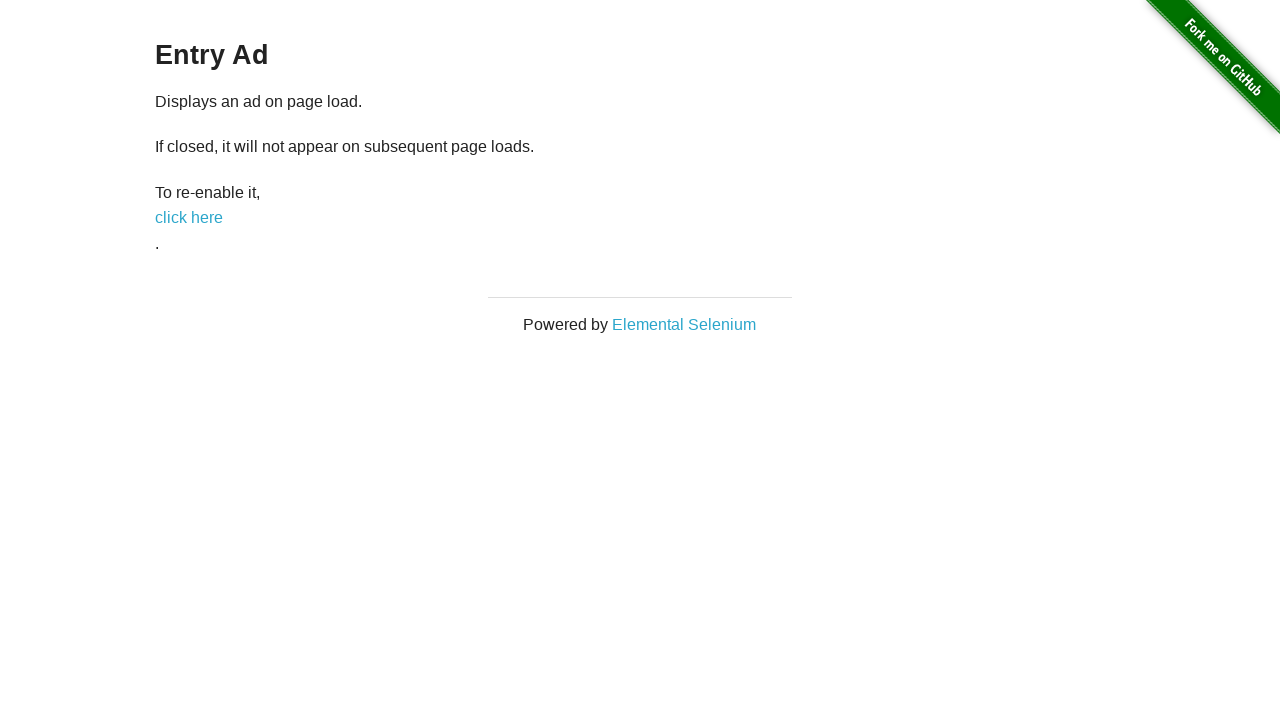

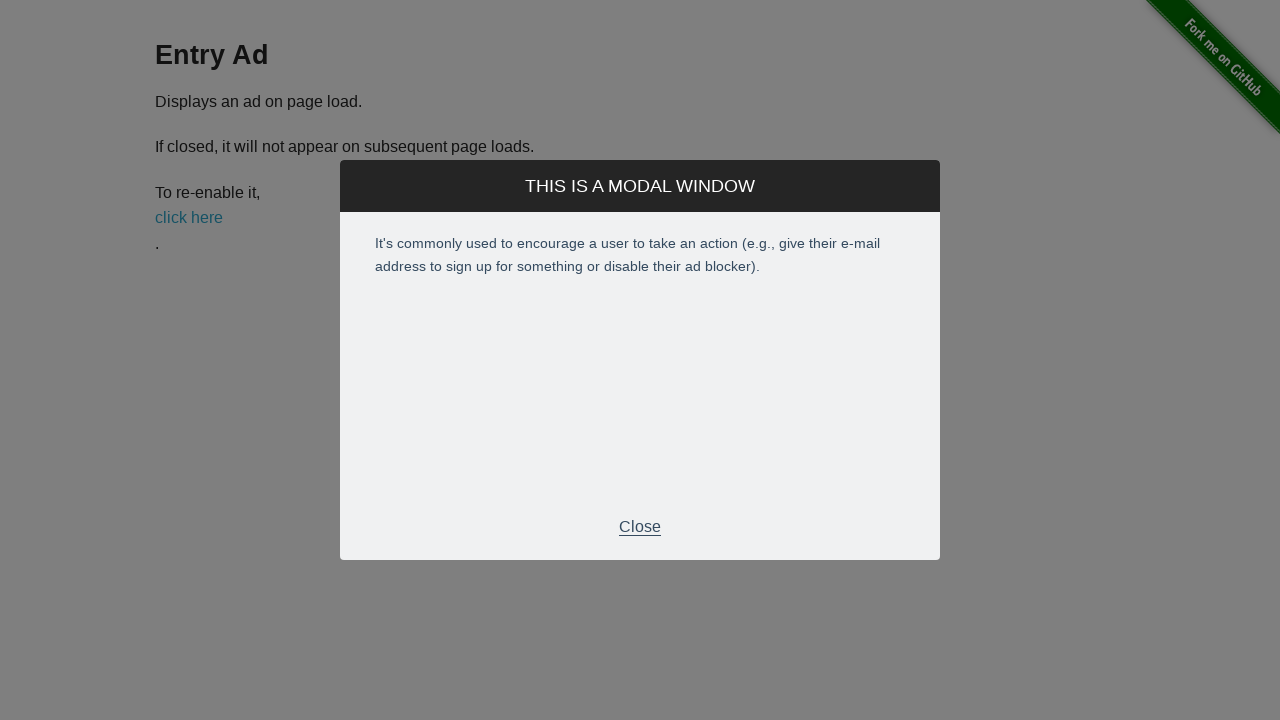